Tests working with multiple browser windows by clicking a link that opens a new window, then switching between windows and verifying their titles and URLs.

Starting URL: https://the-internet.herokuapp.com/windows

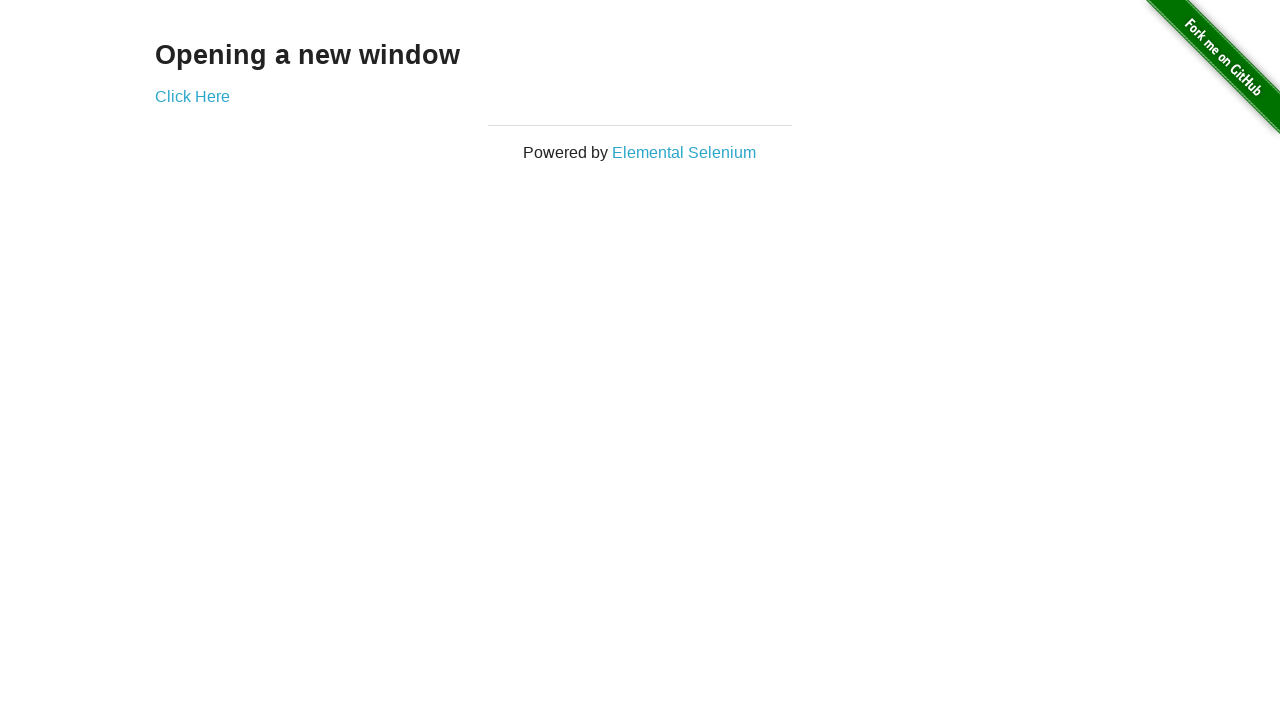

Verified initial state: one window/tab open
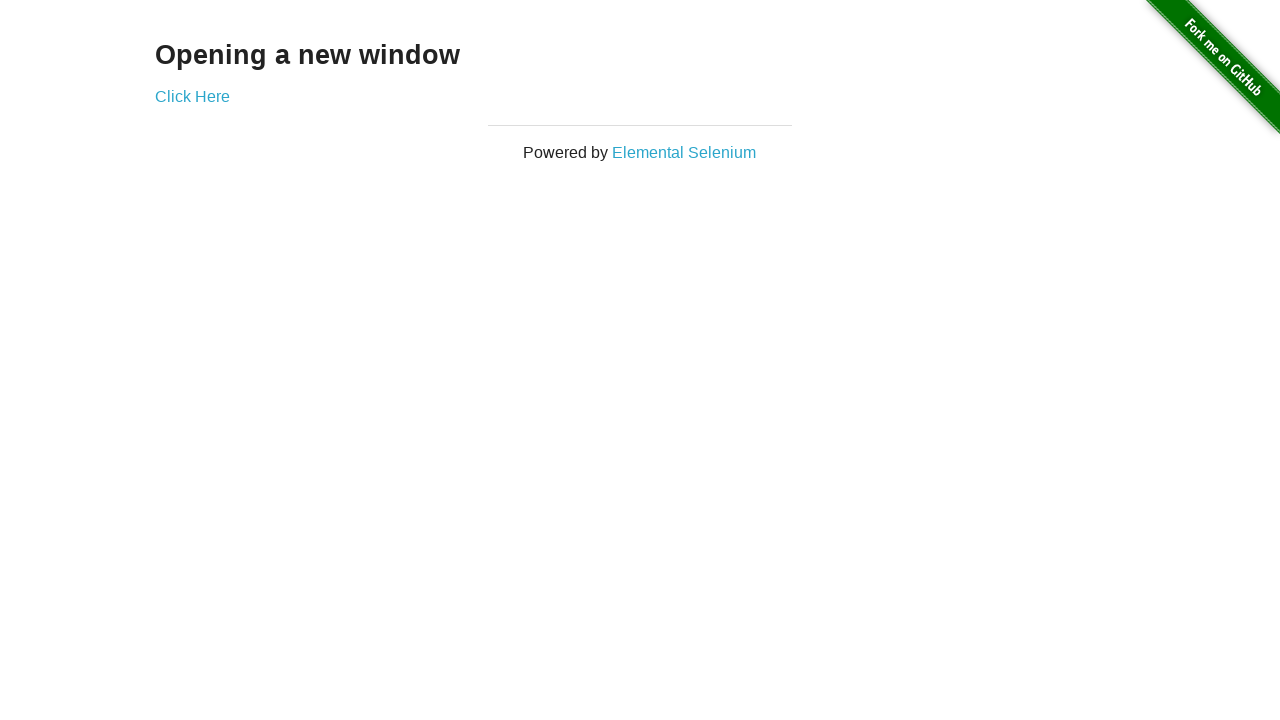

Clicked 'Click Here' link to open new window at (192, 96) on .example a
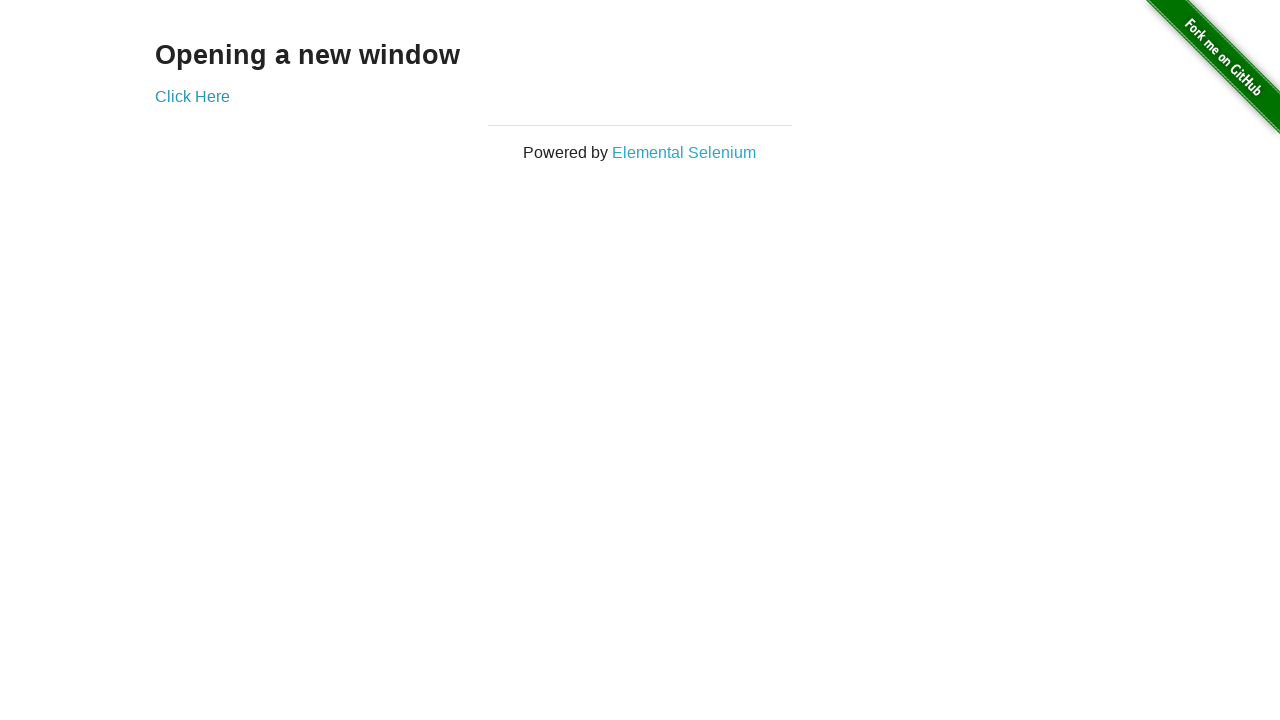

Captured new page/window from popup
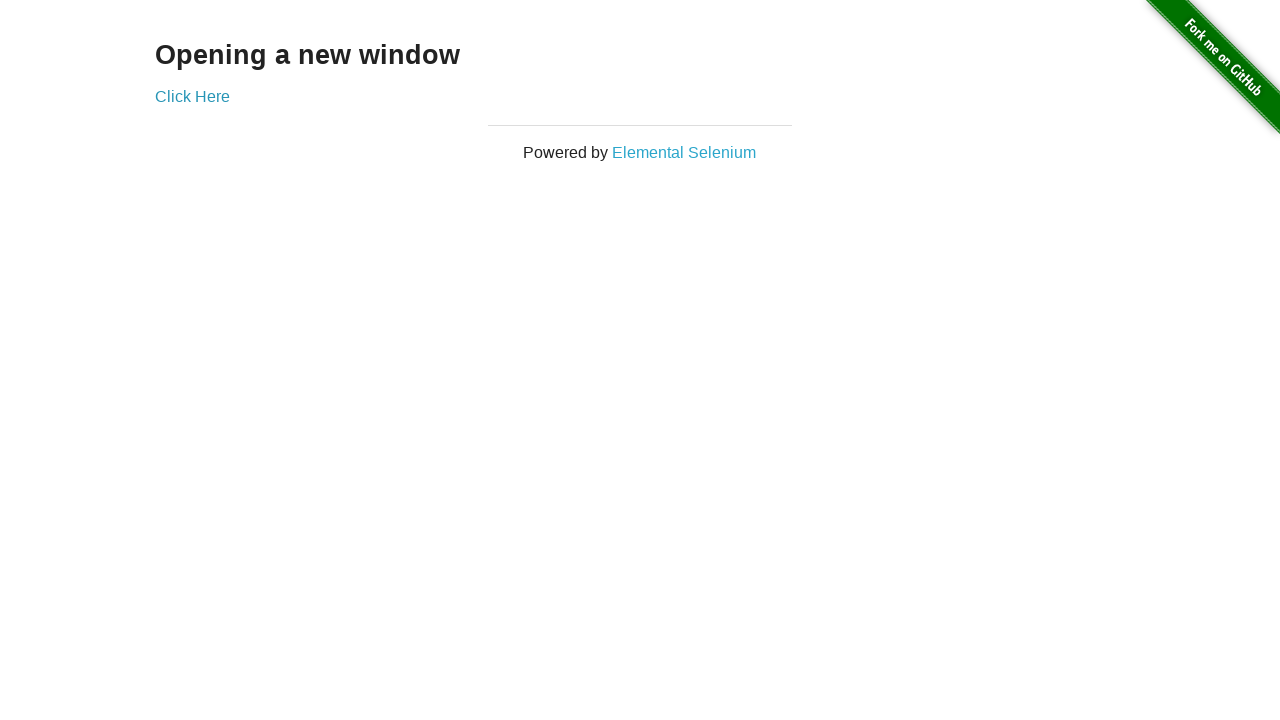

Verified two windows/tabs are now open
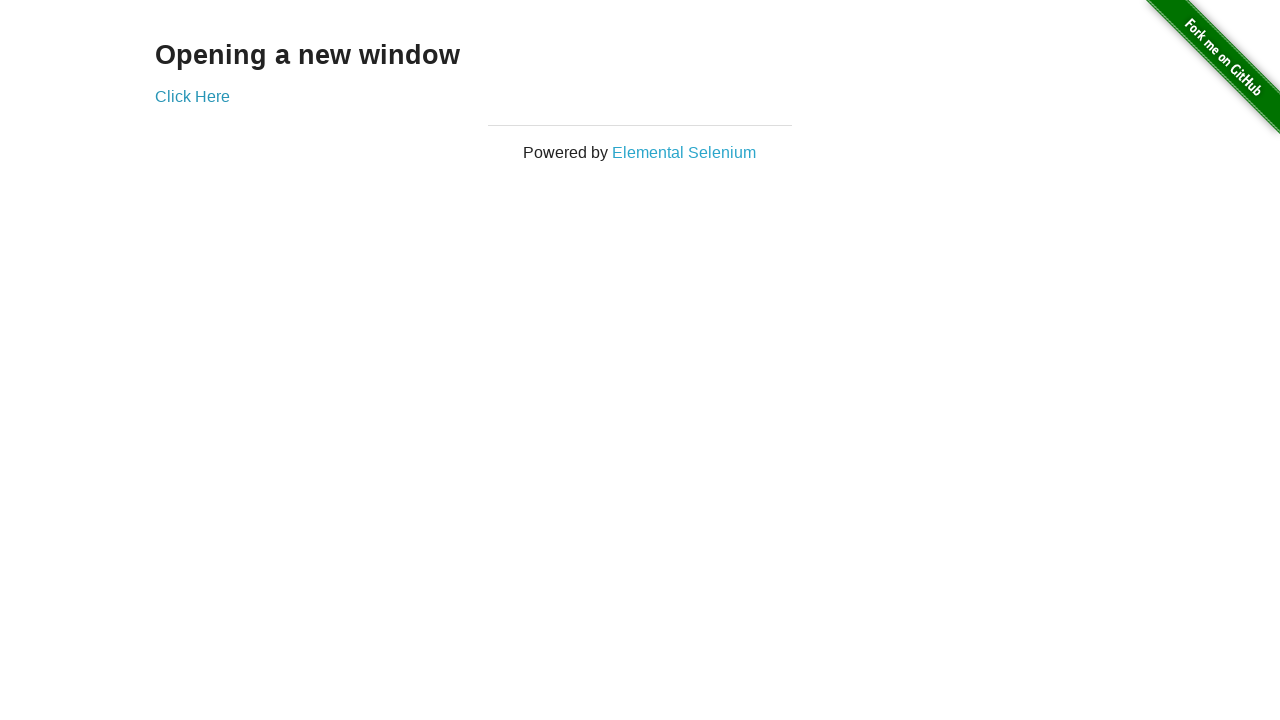

Verified original window title: 'The Internet'
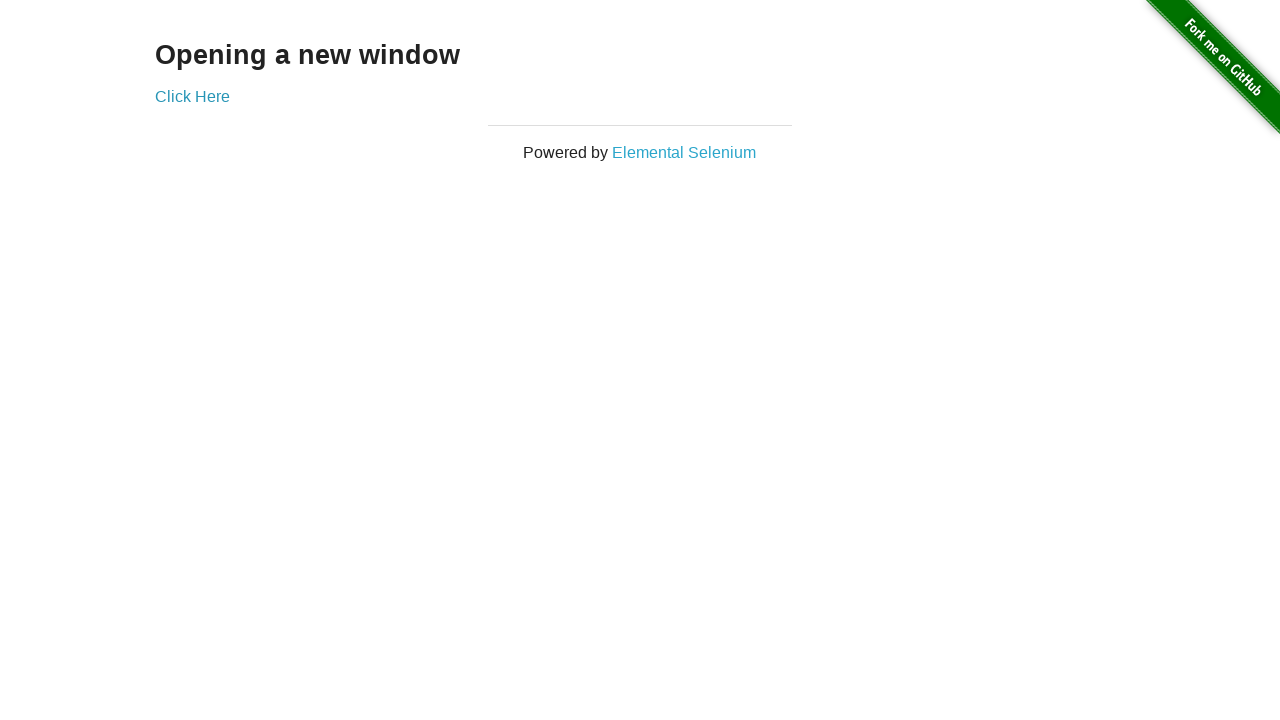

Verified original window URL: https://the-internet.herokuapp.com/windows
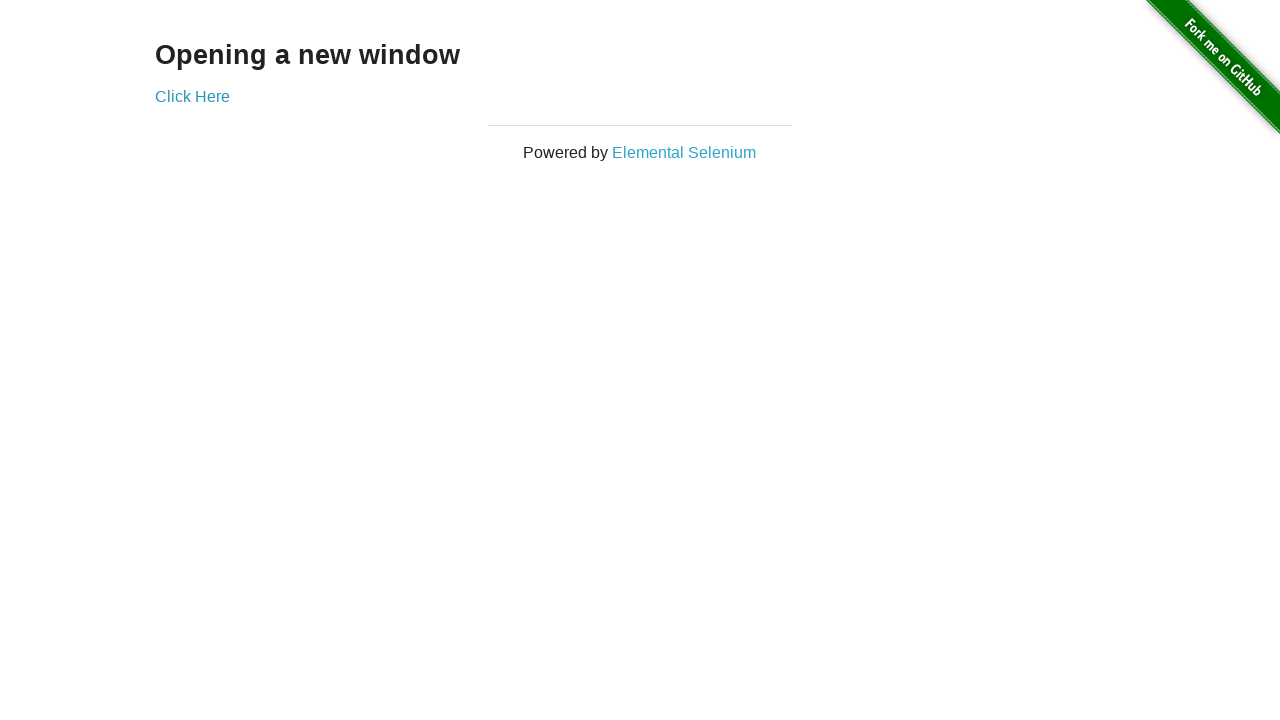

New window finished loading
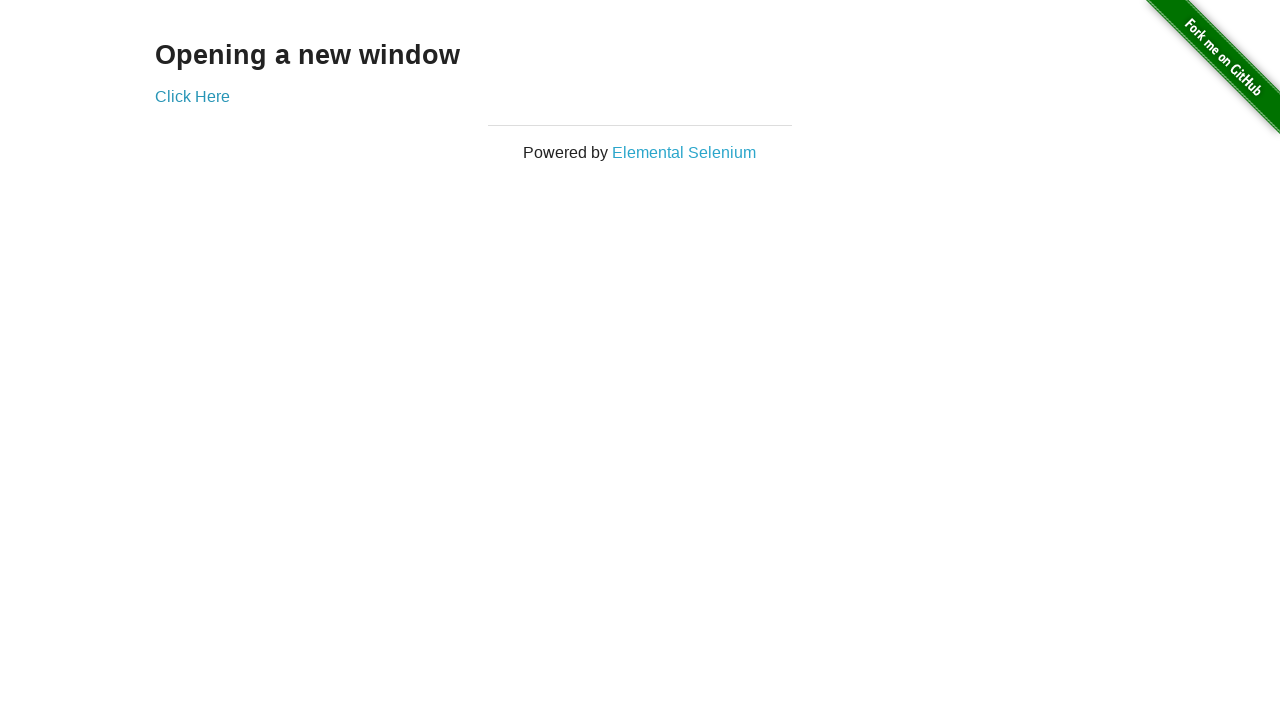

Verified new window title: 'New Window'
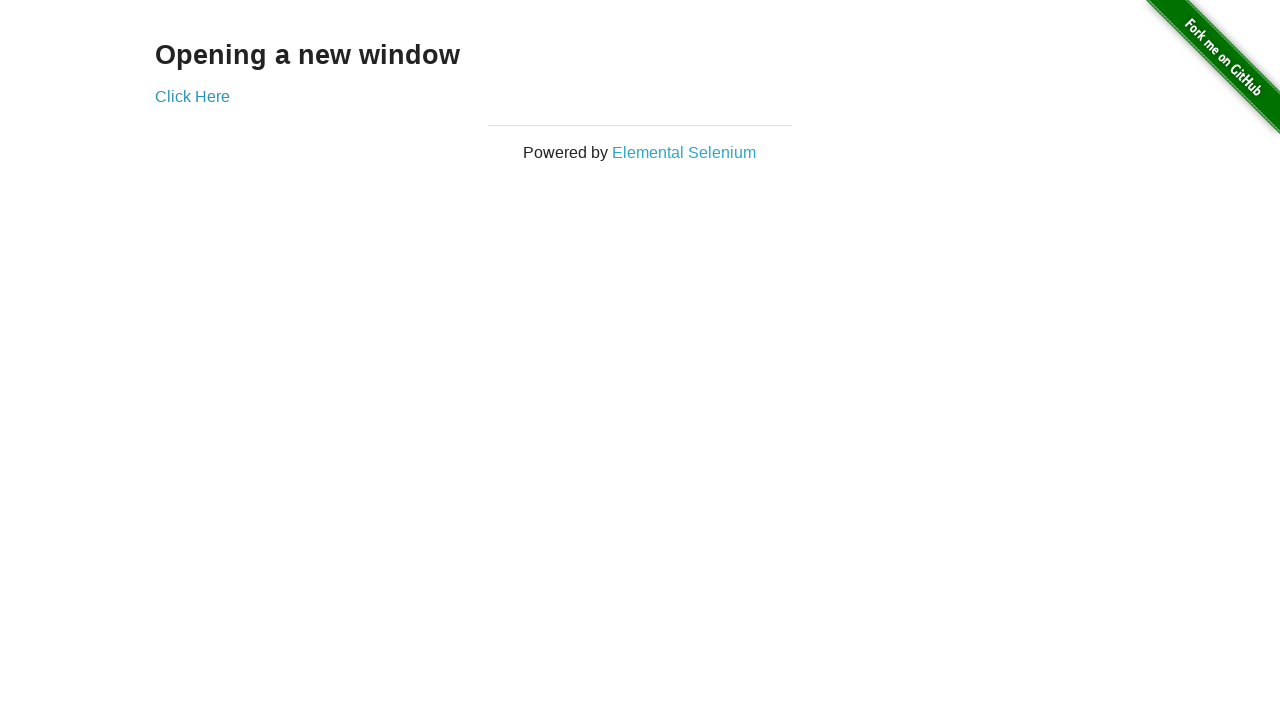

Verified new window URL: https://the-internet.herokuapp.com/windows/new
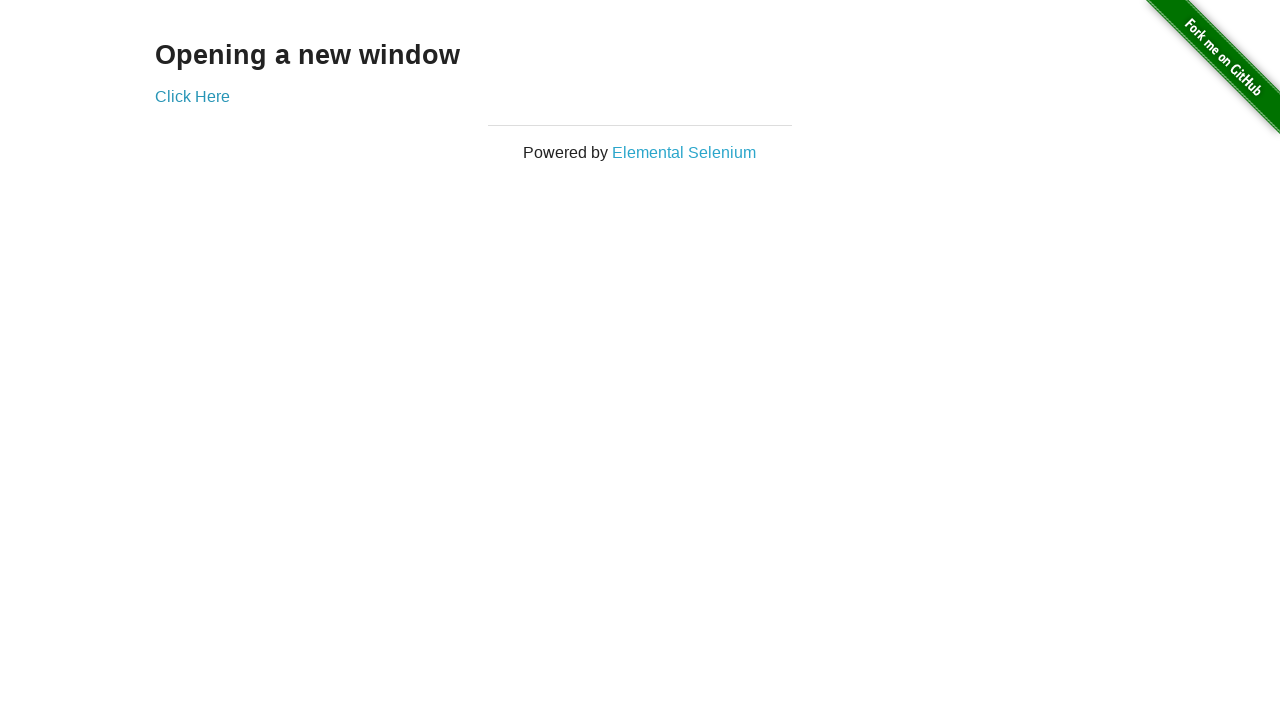

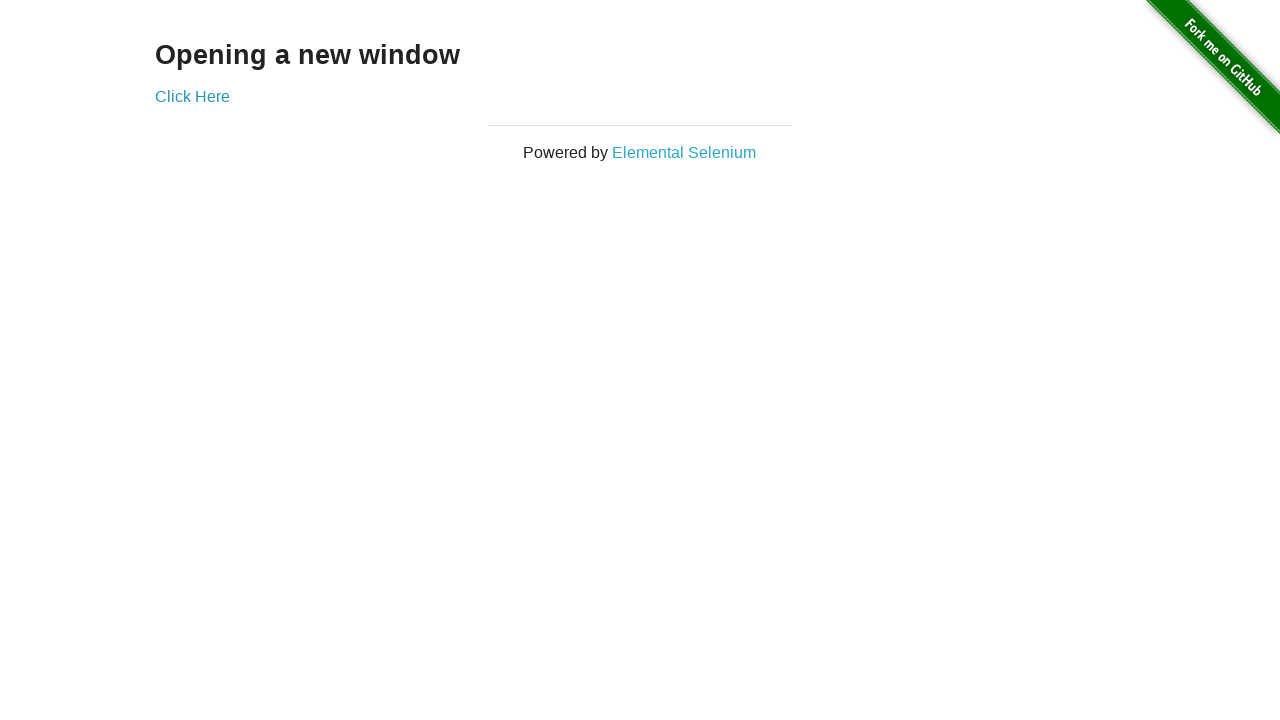